Tests adding jQuery Growl notifications to a webpage by injecting jQuery and jQuery Growl libraries via JavaScript, then displaying notification messages on the page.

Starting URL: http://the-internet.herokuapp.com

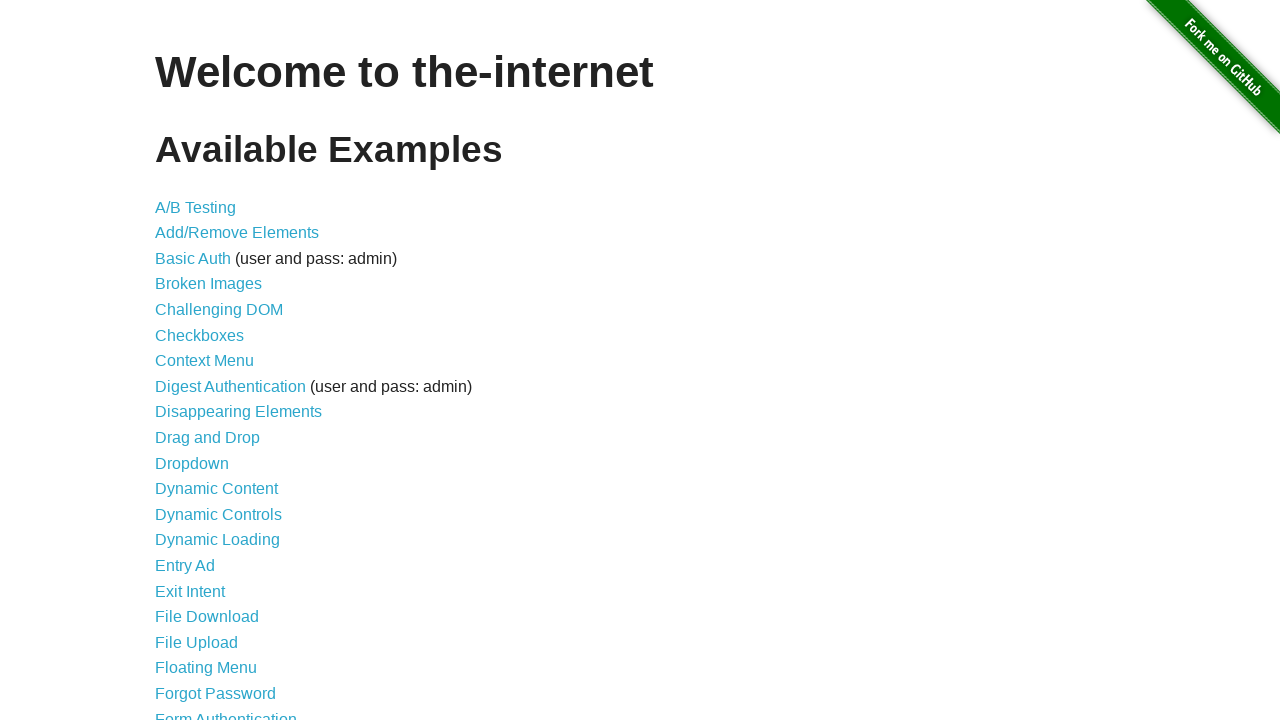

Injected jQuery library into the page if not already present
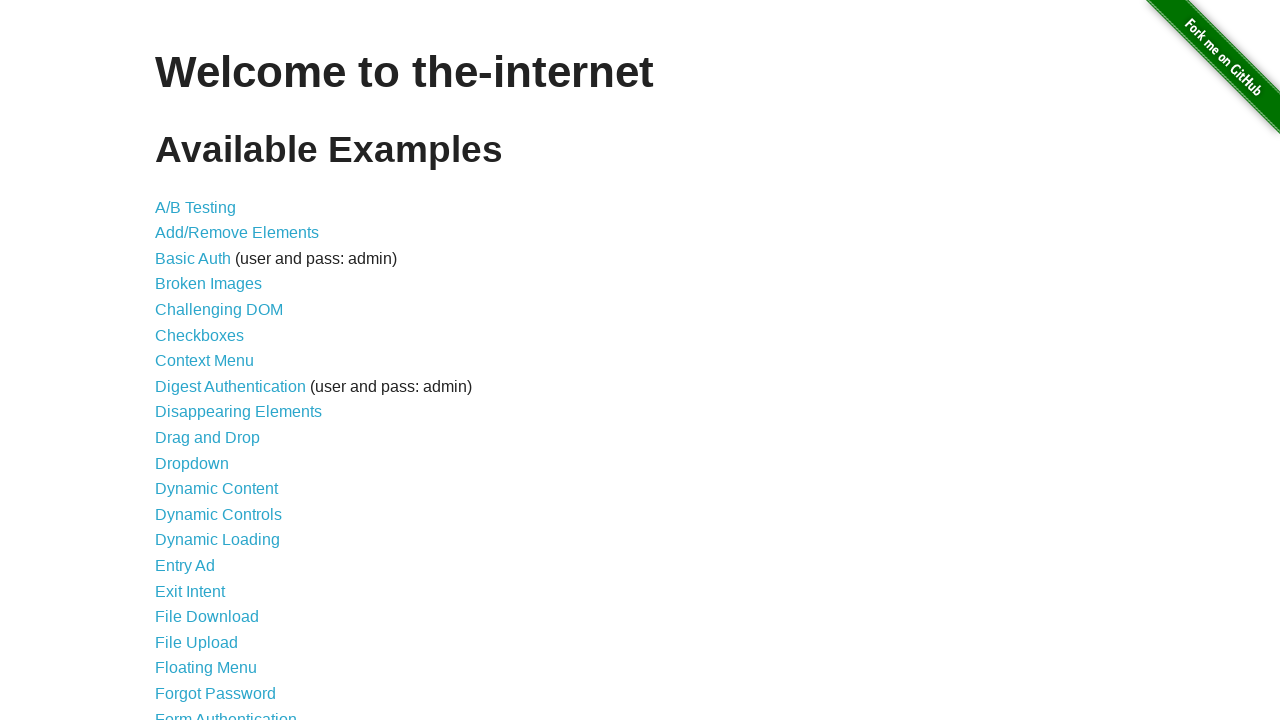

Verified jQuery library has loaded successfully
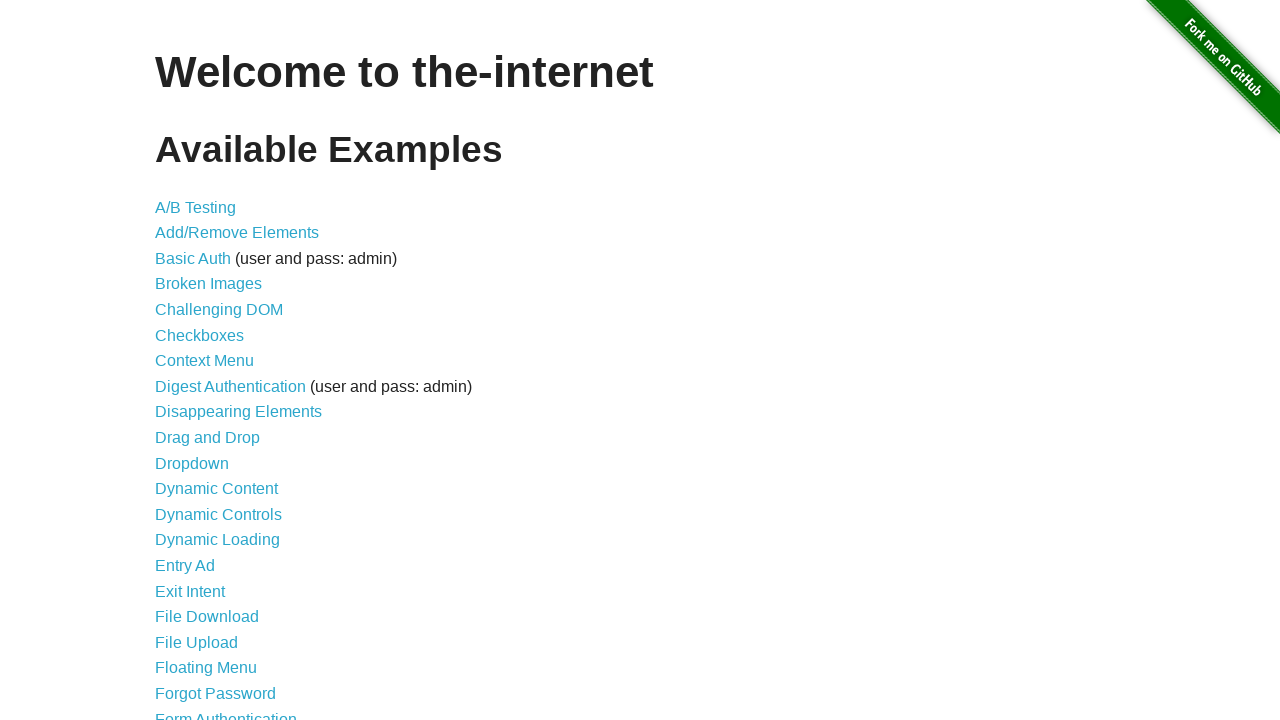

Injected jQuery Growl library into the page
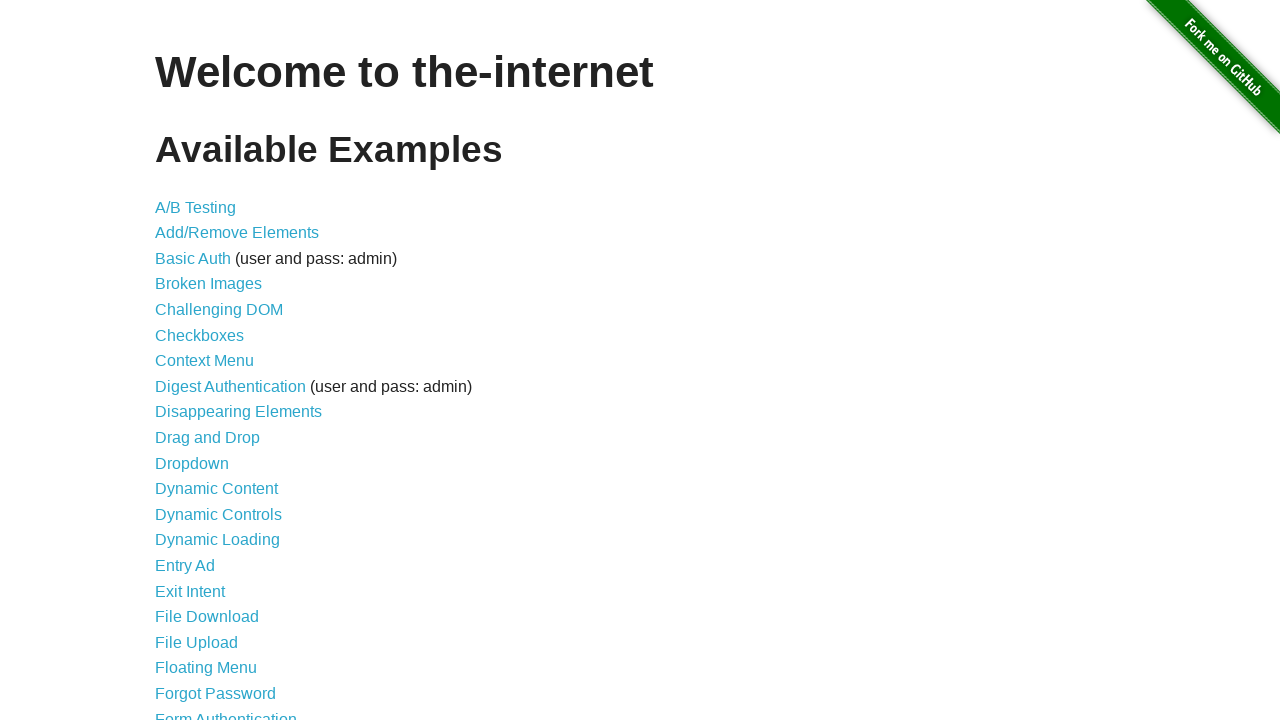

Added jQuery Growl CSS stylesheet to the page
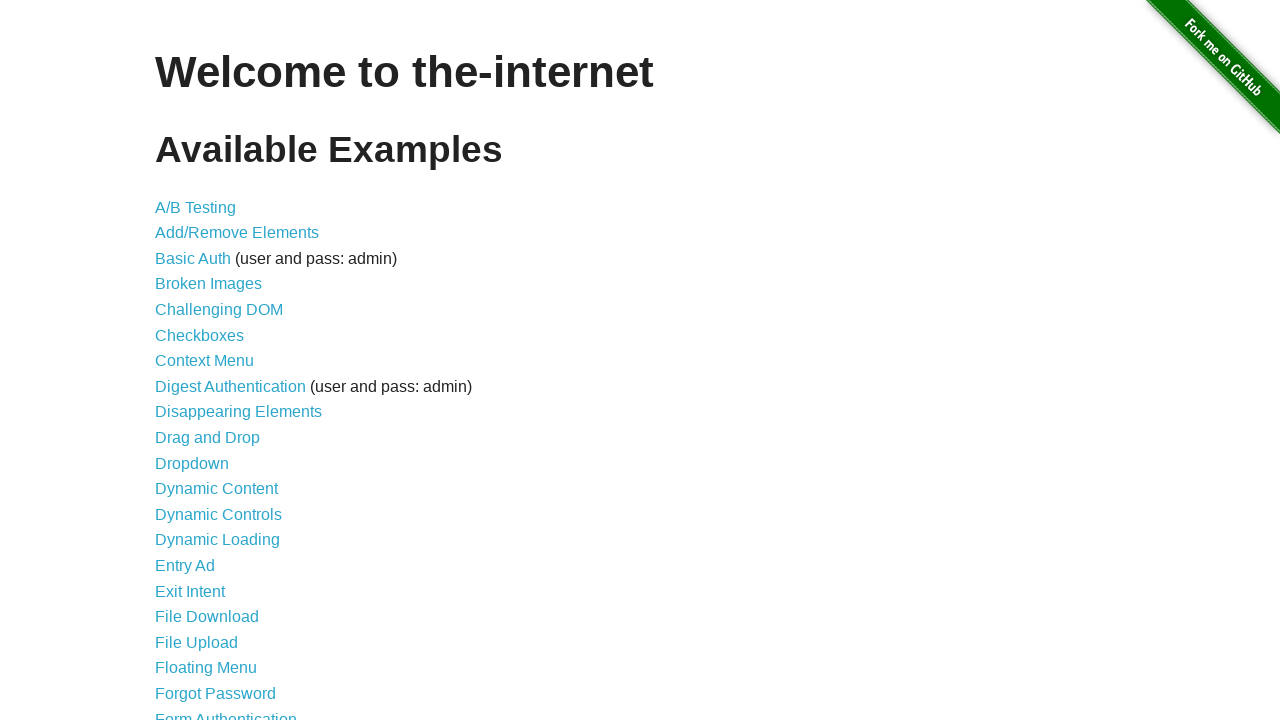

Verified jQuery Growl library has loaded successfully
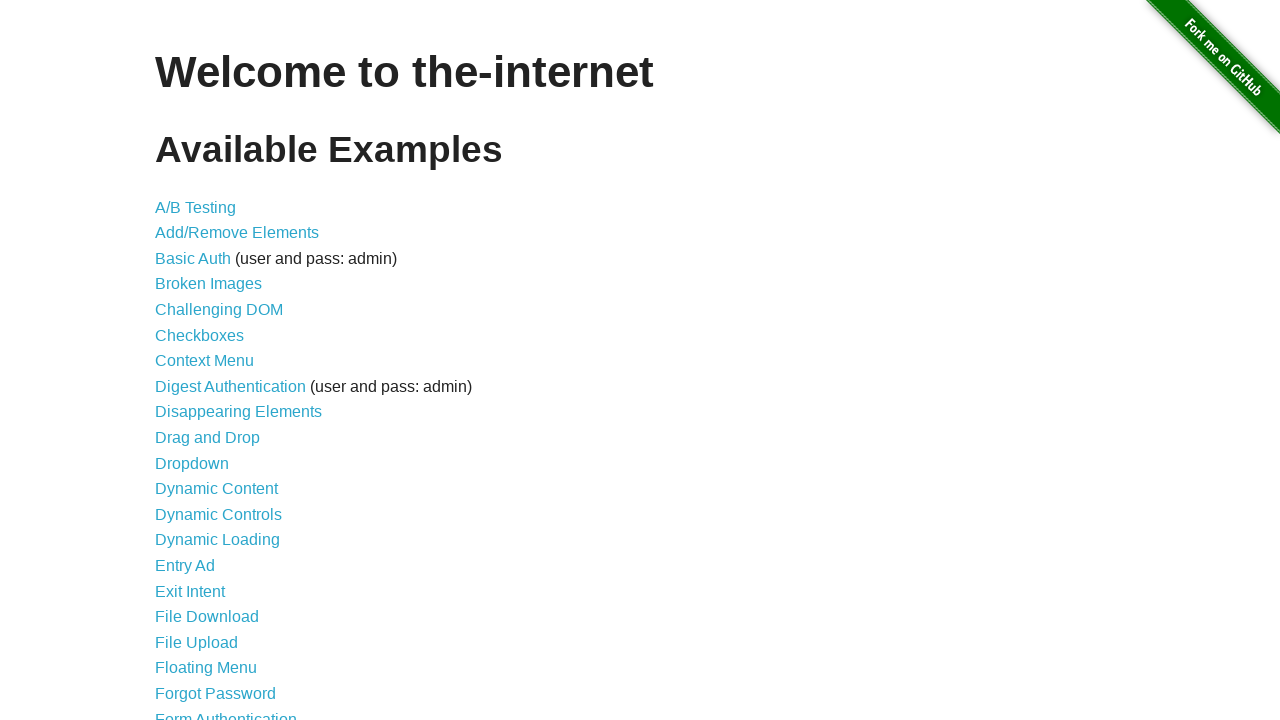

Displayed default notification with title 'GET' and message '/'
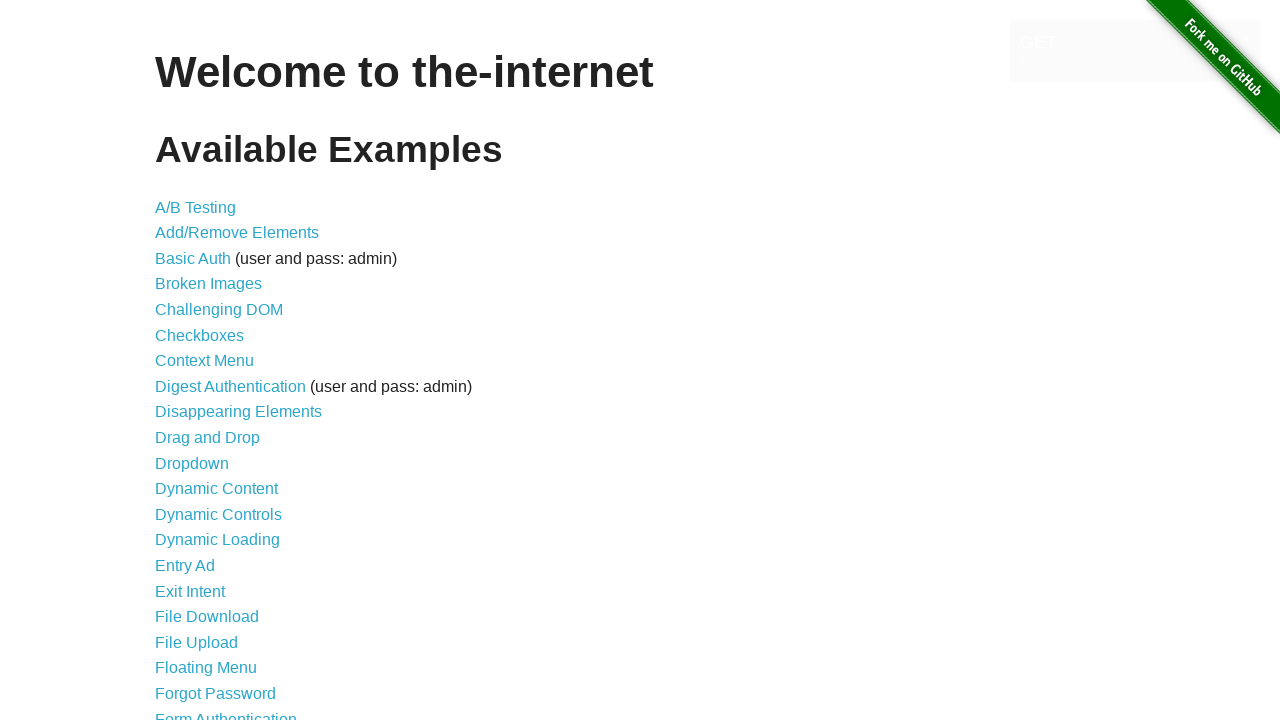

Displayed error notification with title 'ERROR'
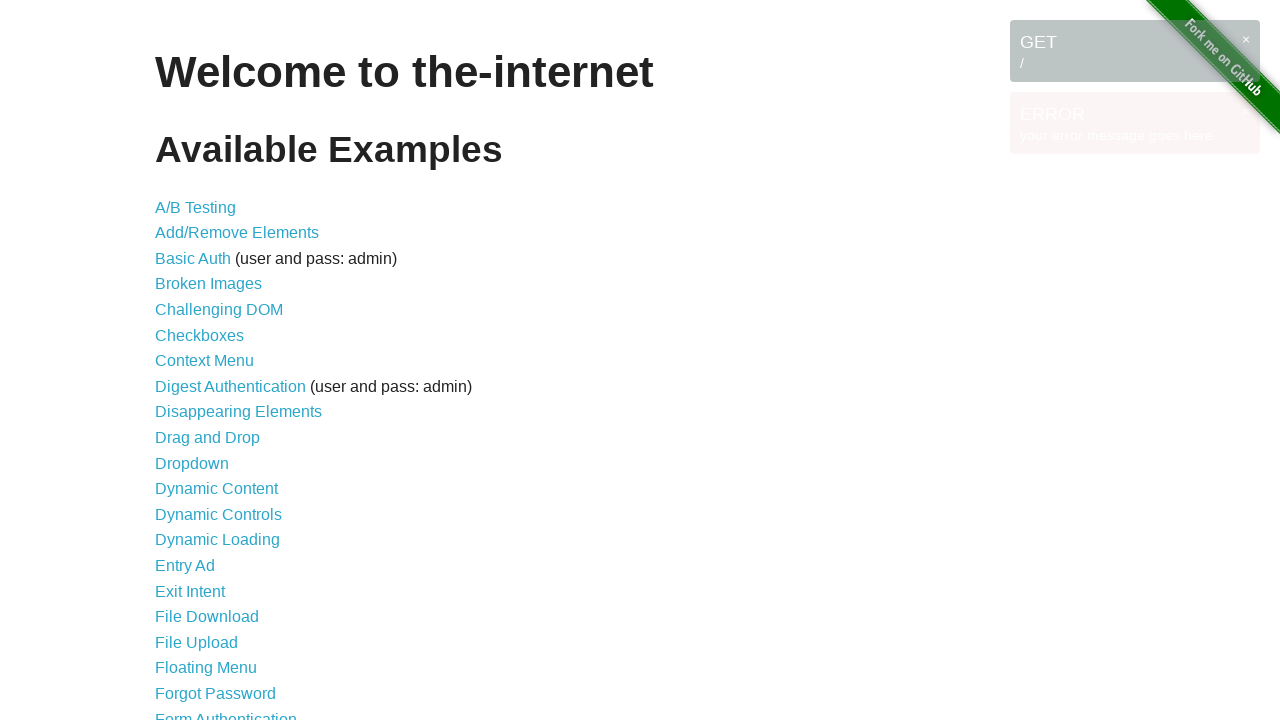

Displayed notice notification with title 'Notice'
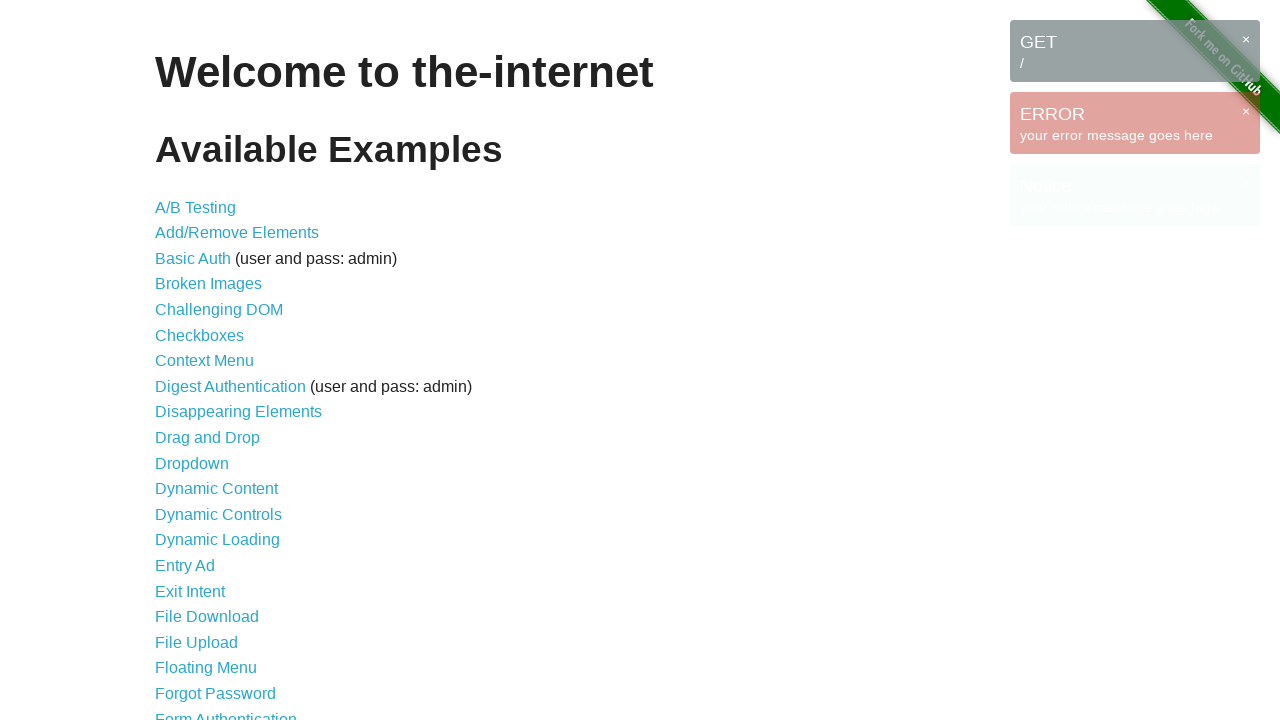

Displayed warning notification with title 'Warning!'
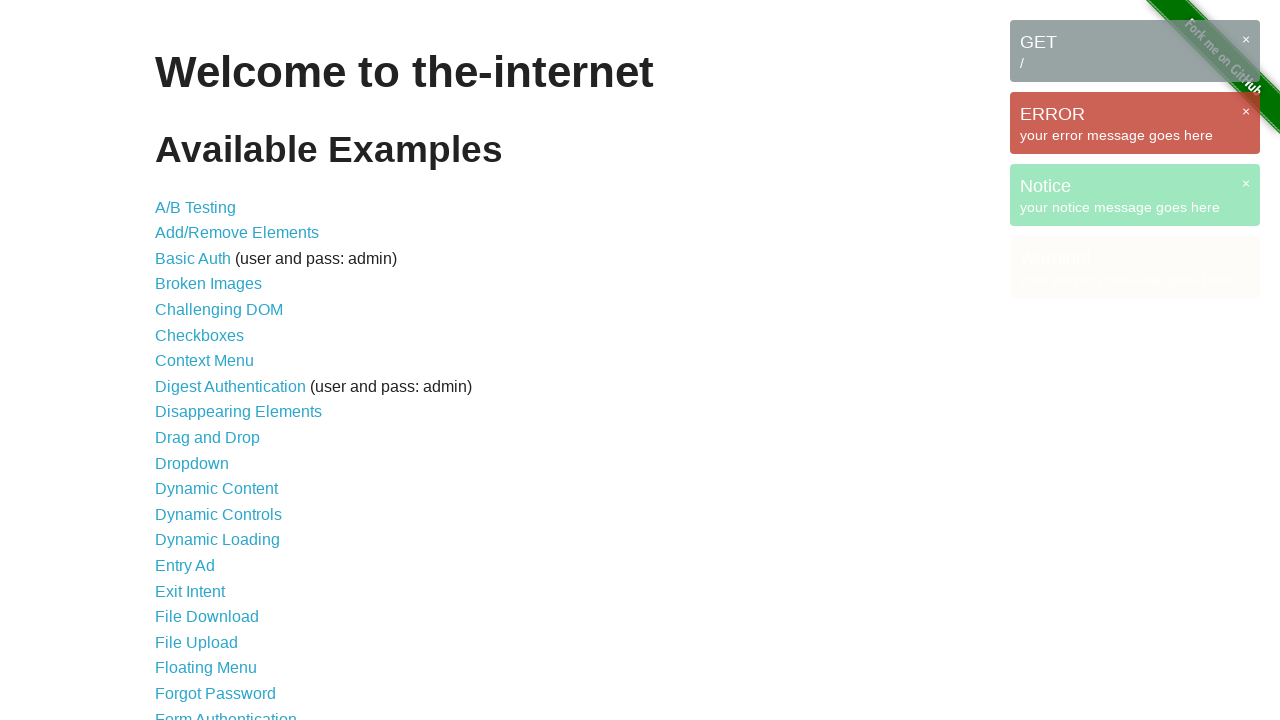

Confirmed all growl notification messages are visible on the page
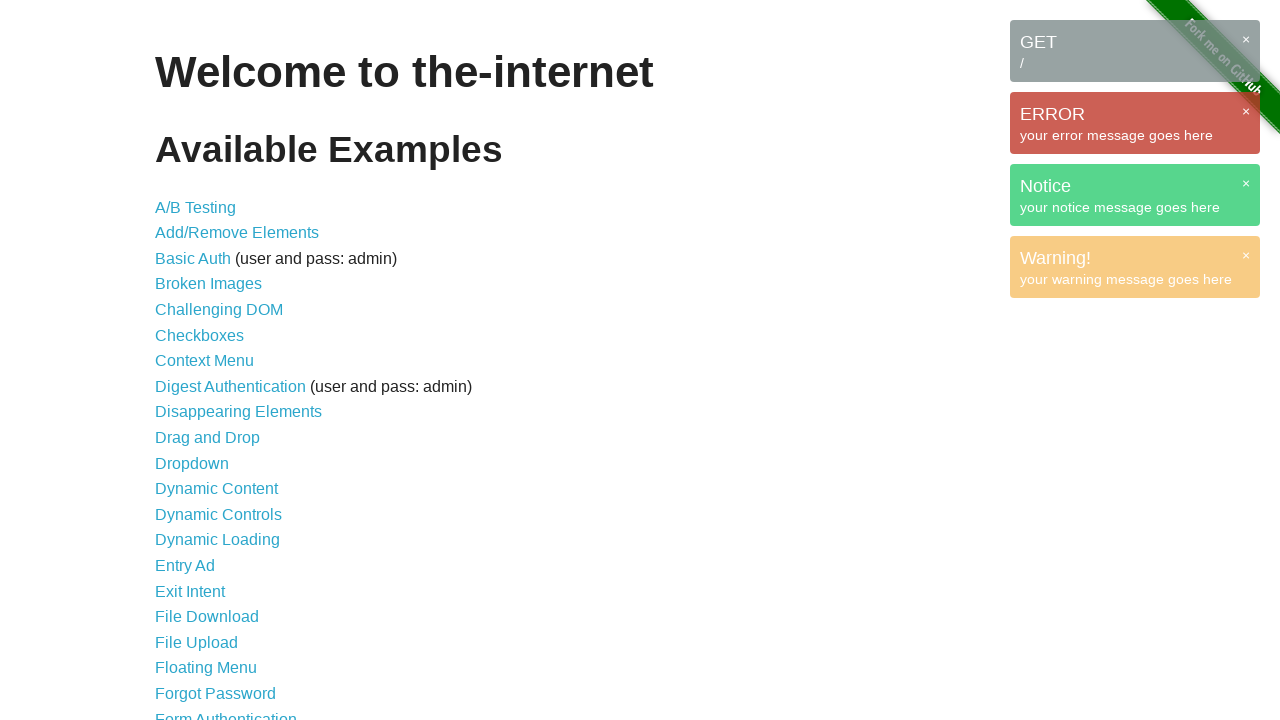

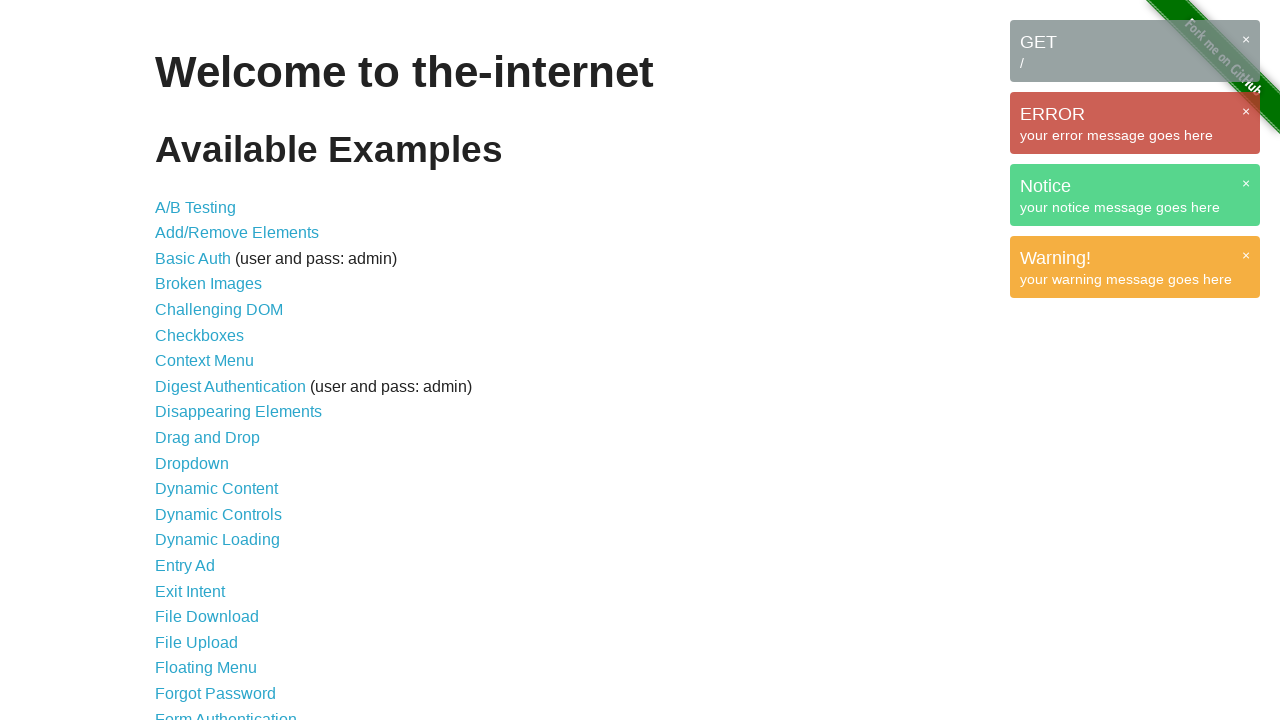